Tests the JPL Space image gallery by clicking the full image button and verifying the expanded image modal appears

Starting URL: https://data-class-jpl-space.s3.amazonaws.com/JPL_Space/index.html

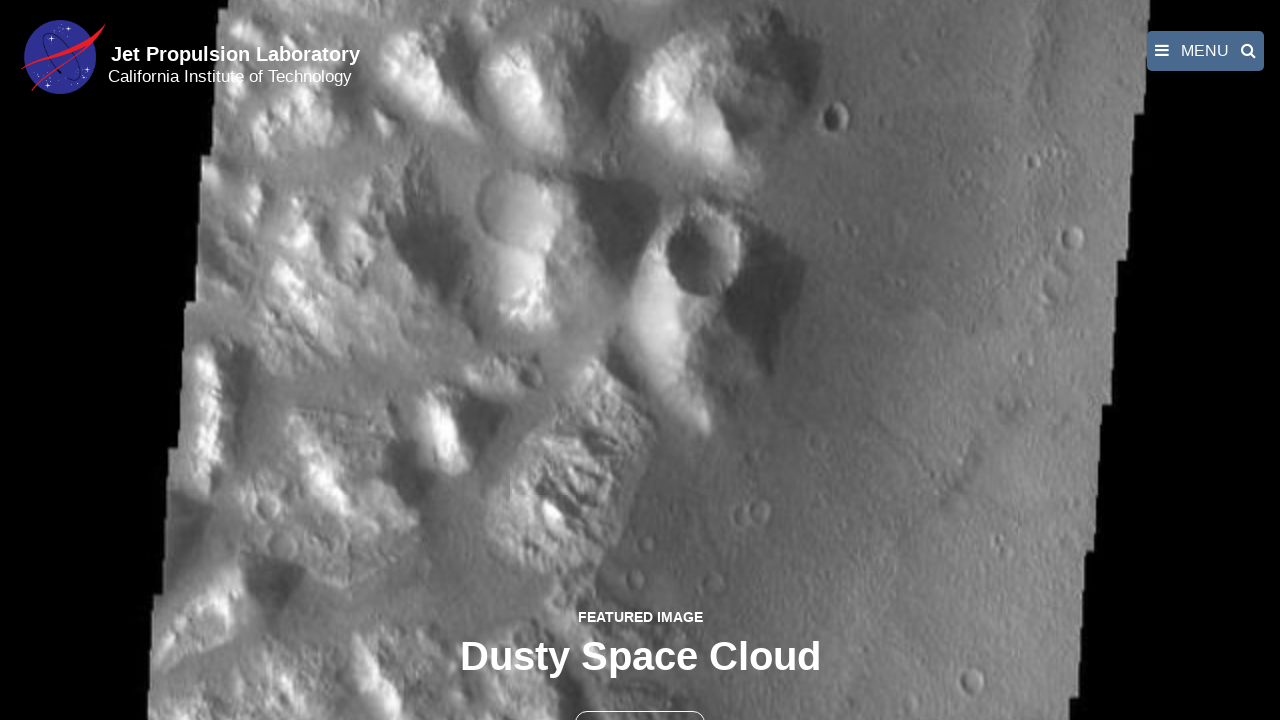

Clicked the full image button to expand featured image at (640, 699) on button >> nth=1
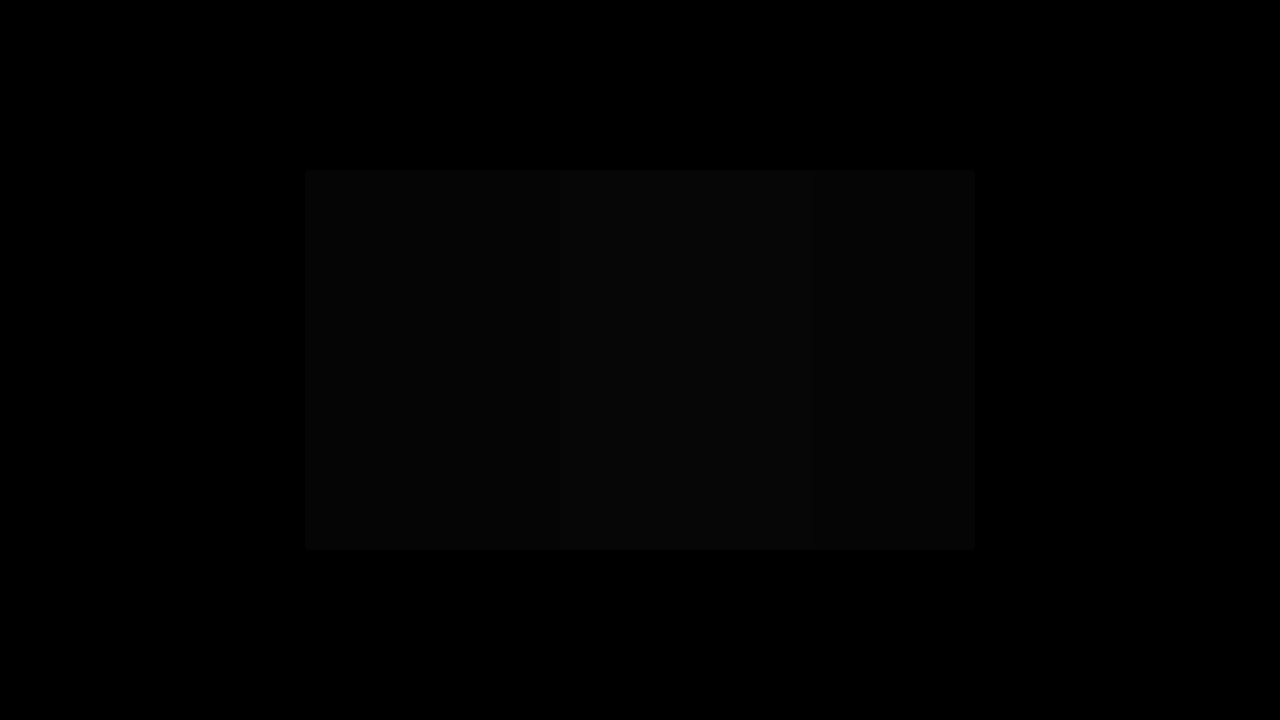

Expanded image modal appeared with fancybox image
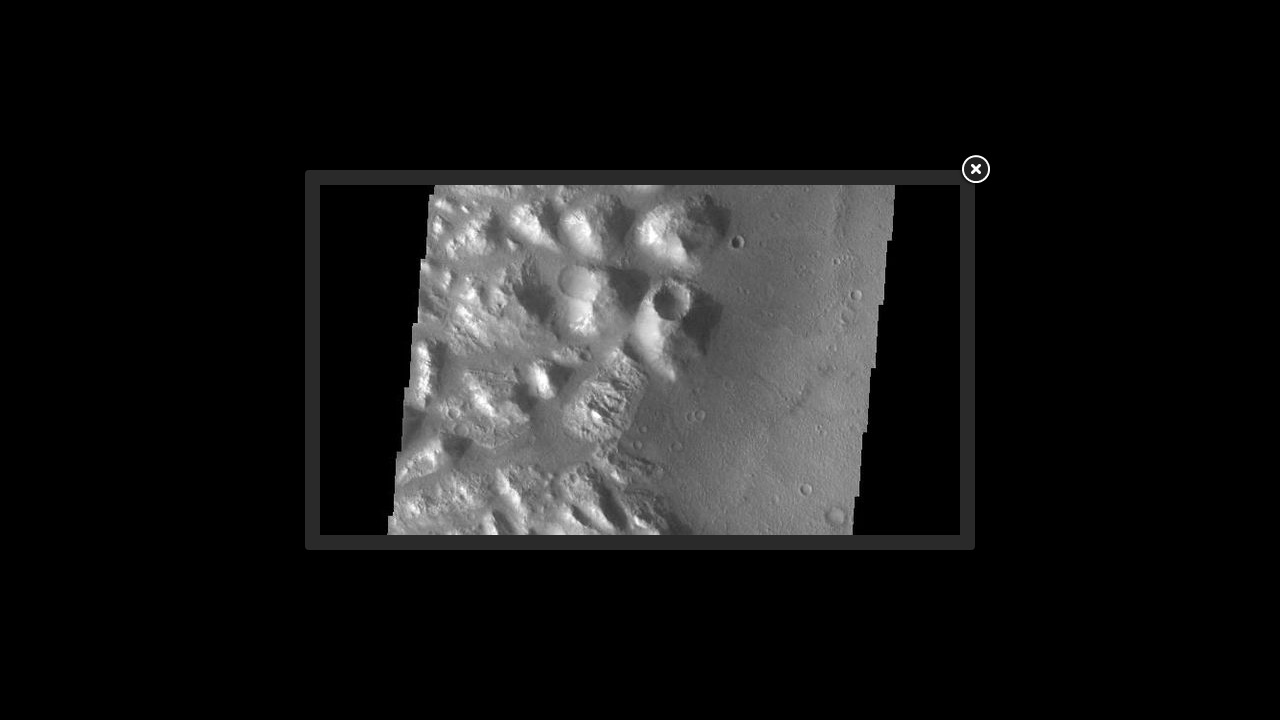

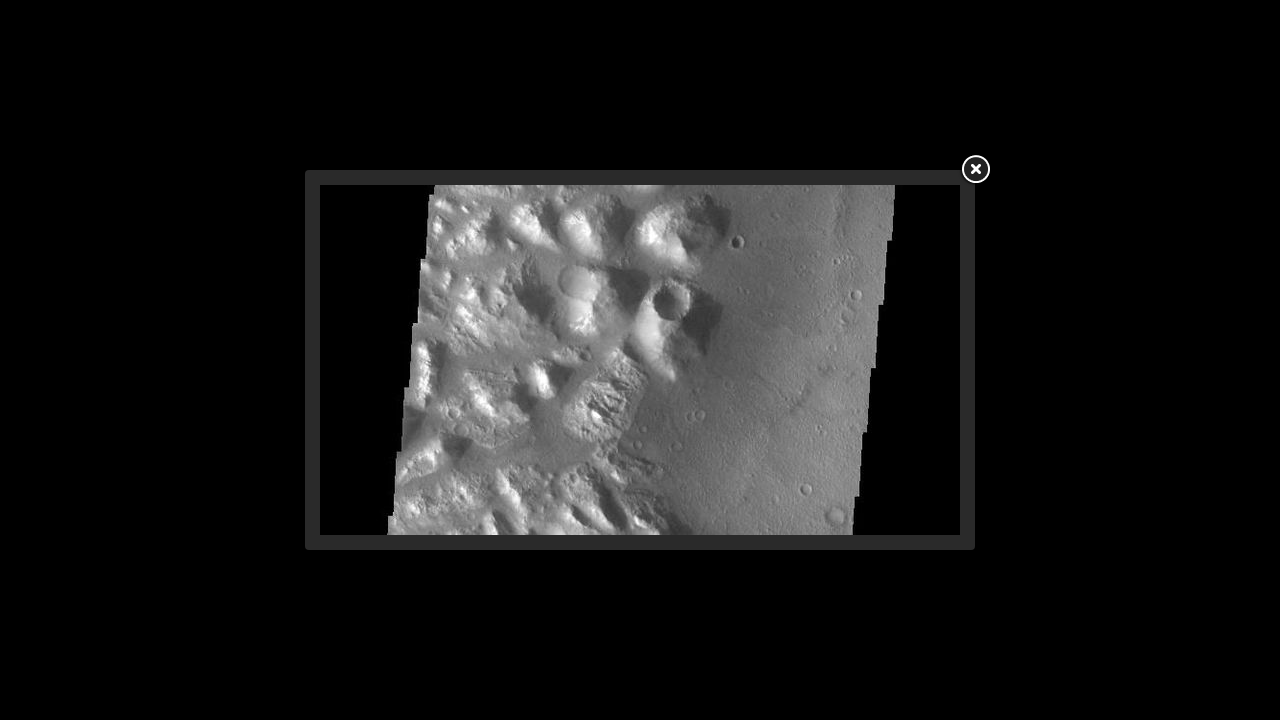